Tests JavaScript execution capabilities by maximizing the browser window, scrolling down the page, and retrieving page metadata (domain, URL, title) using JavaScript evaluation.

Starting URL: https://rediff.com

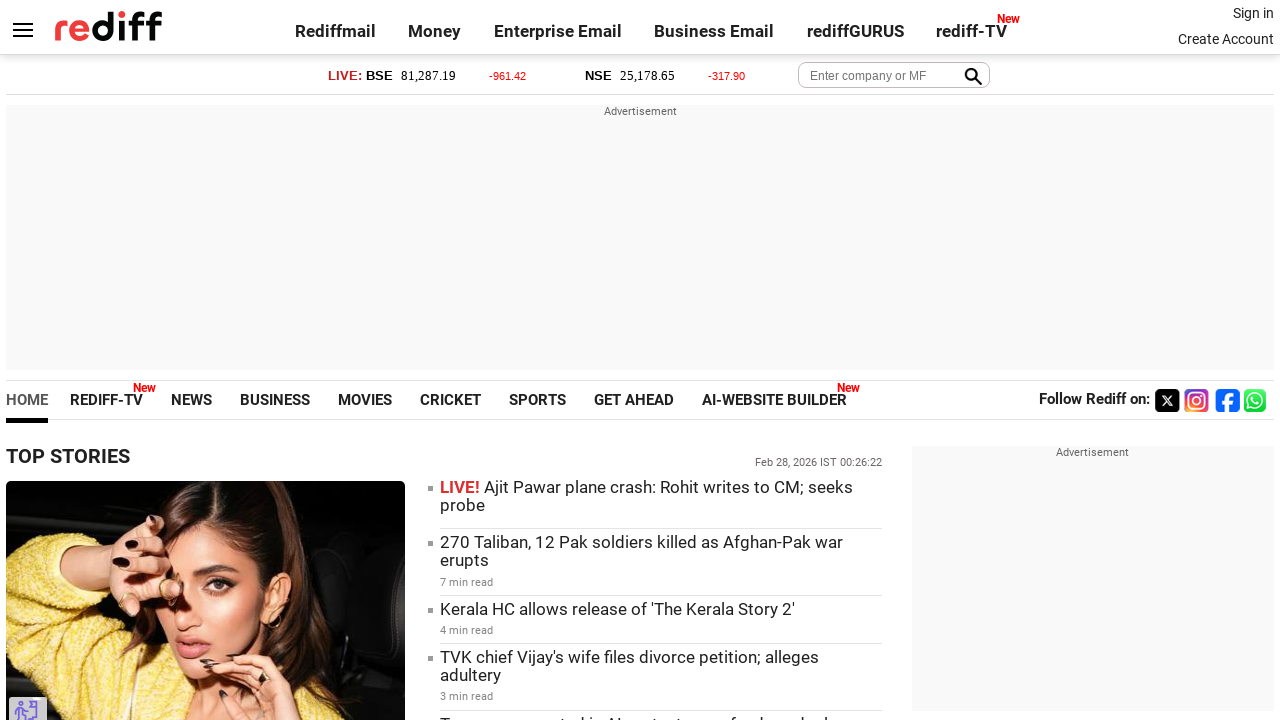

Maximized browser window to 1920x1080
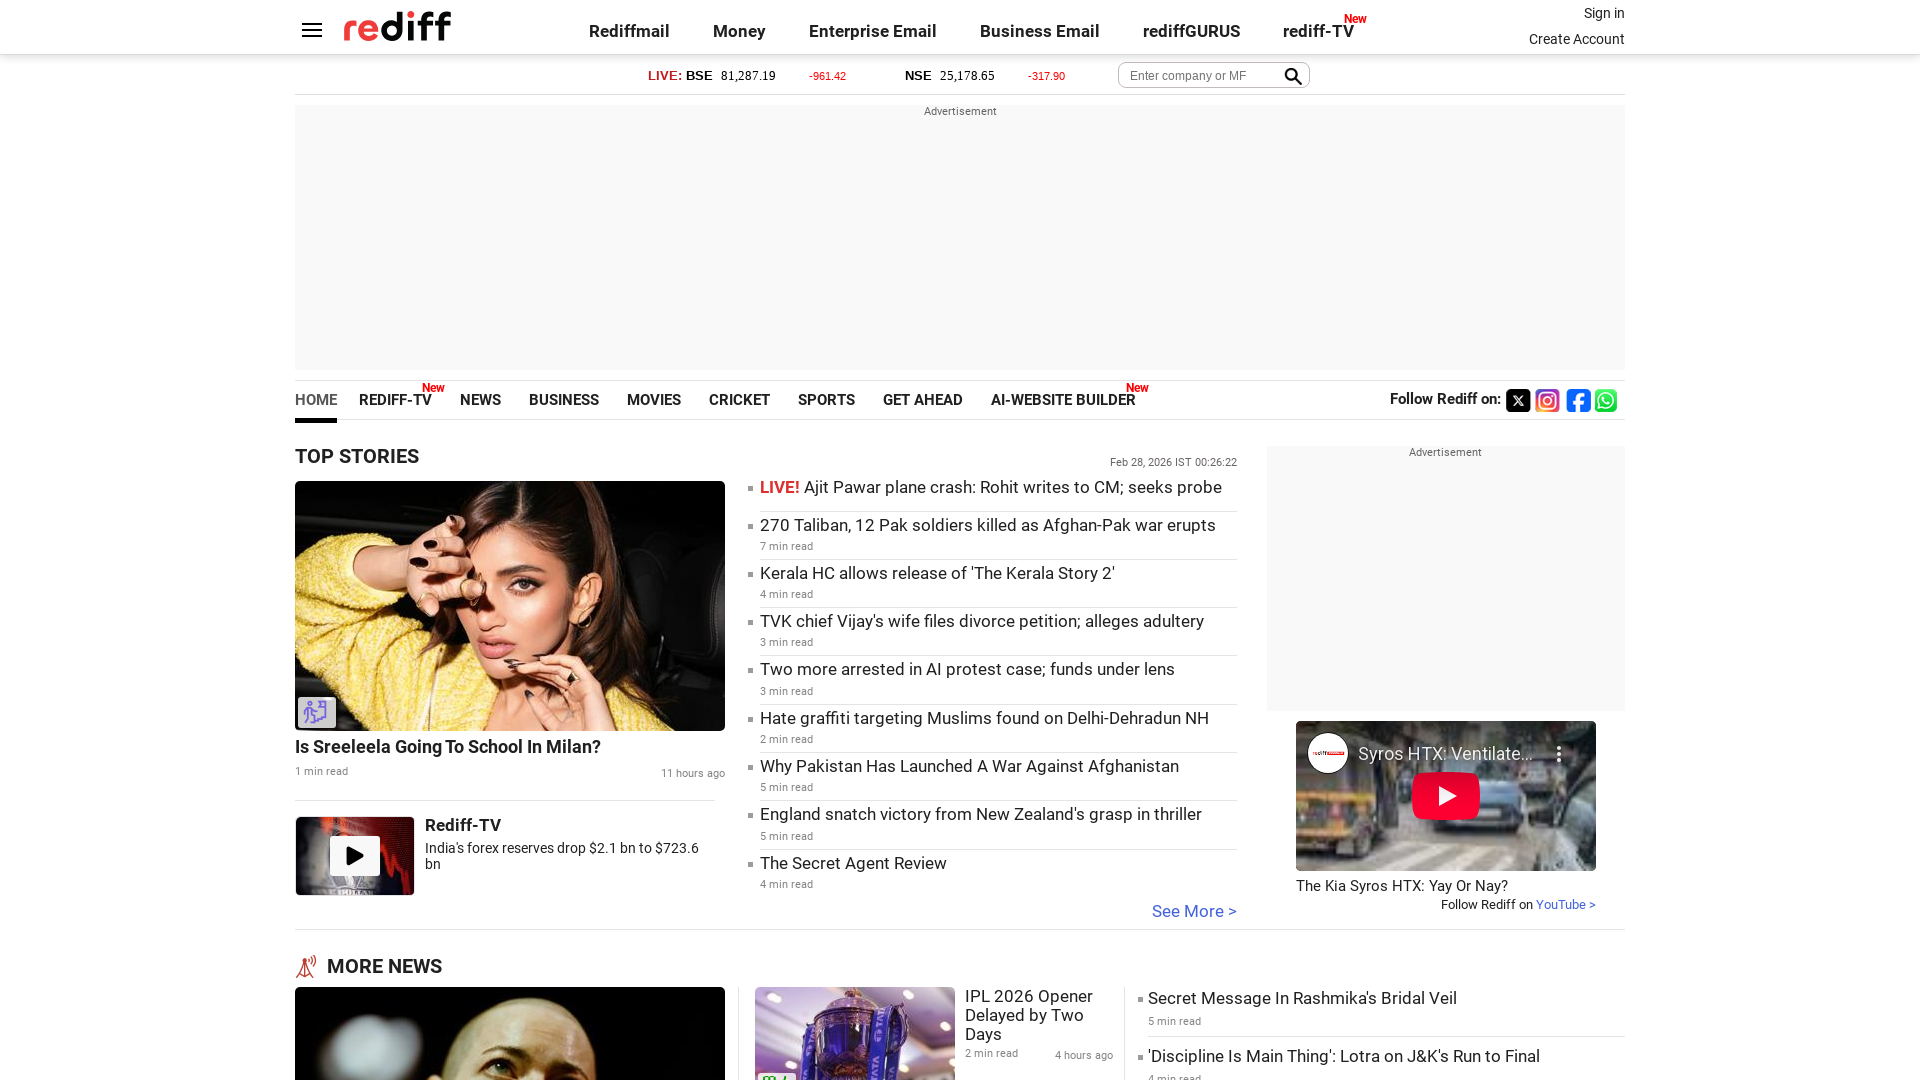

Scrolled down the page by 3000 pixels using JavaScript
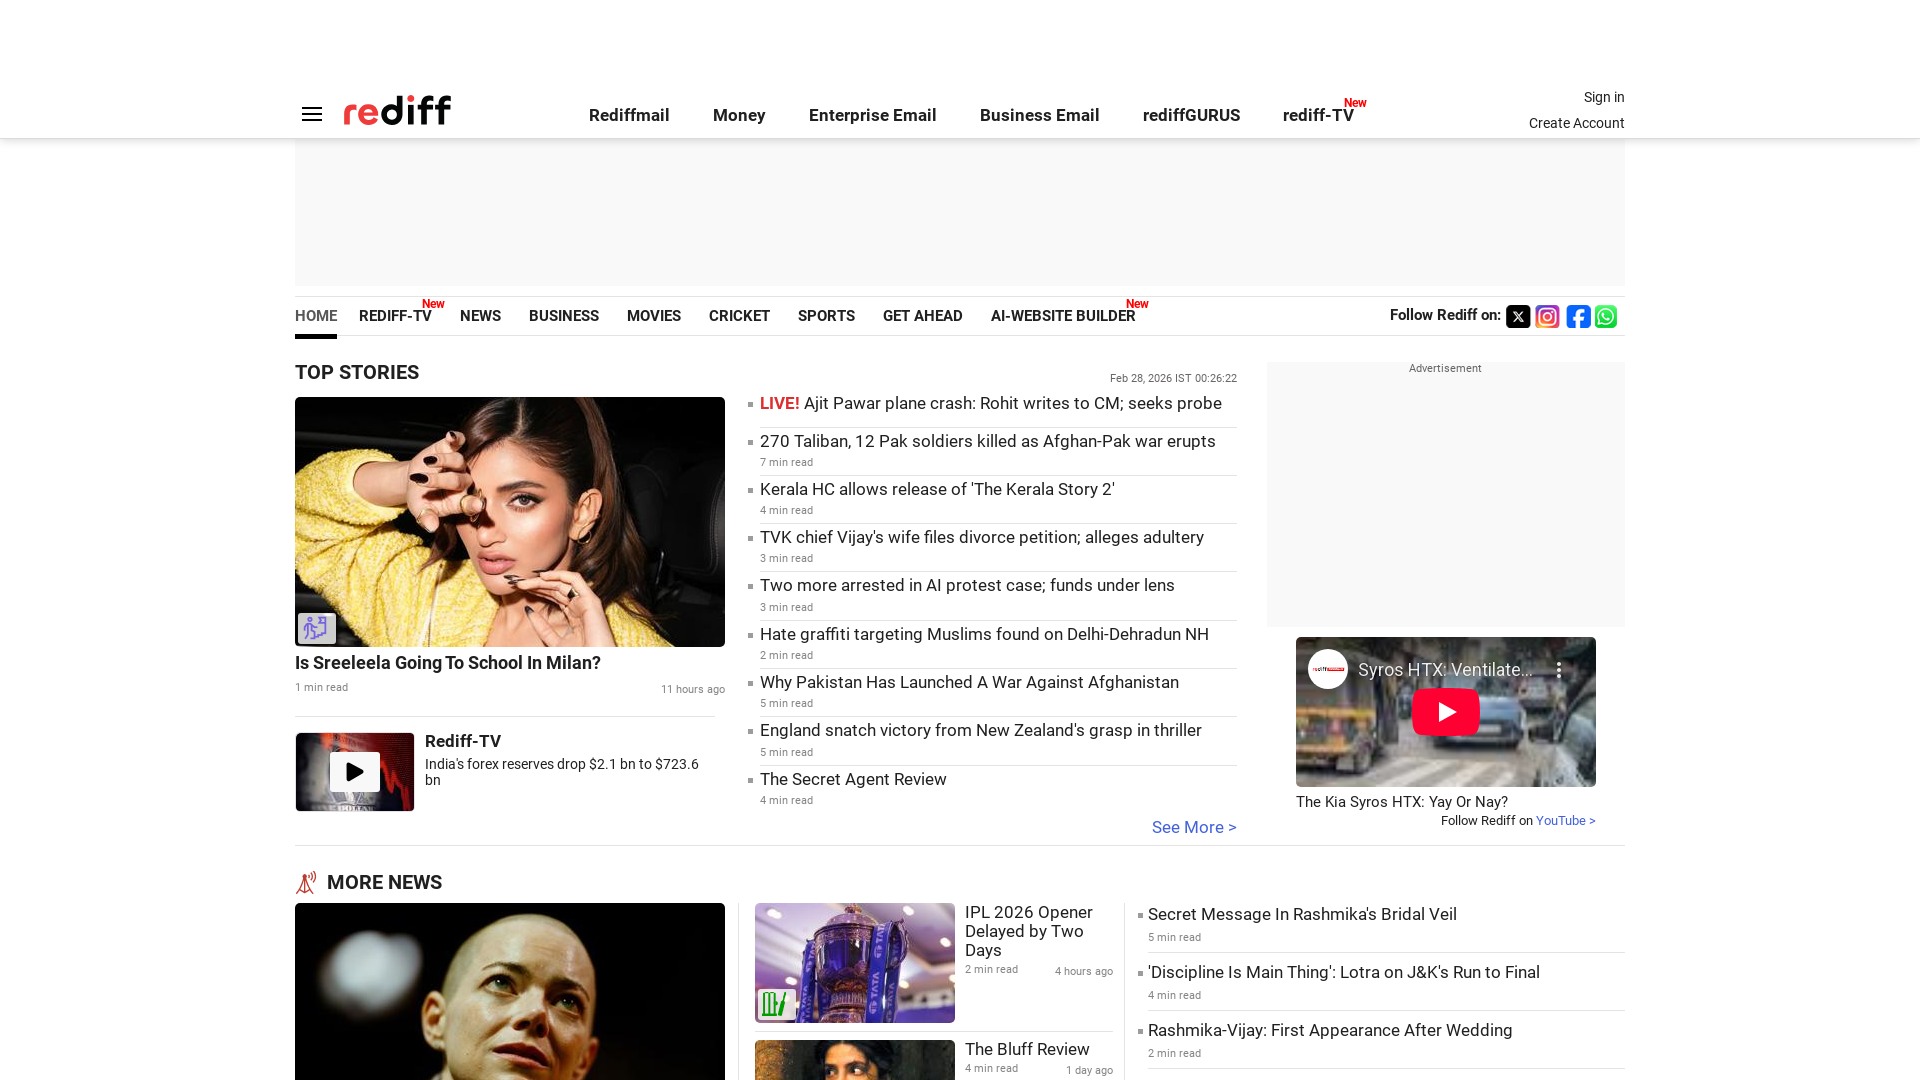

Waited 2000ms for scroll to complete
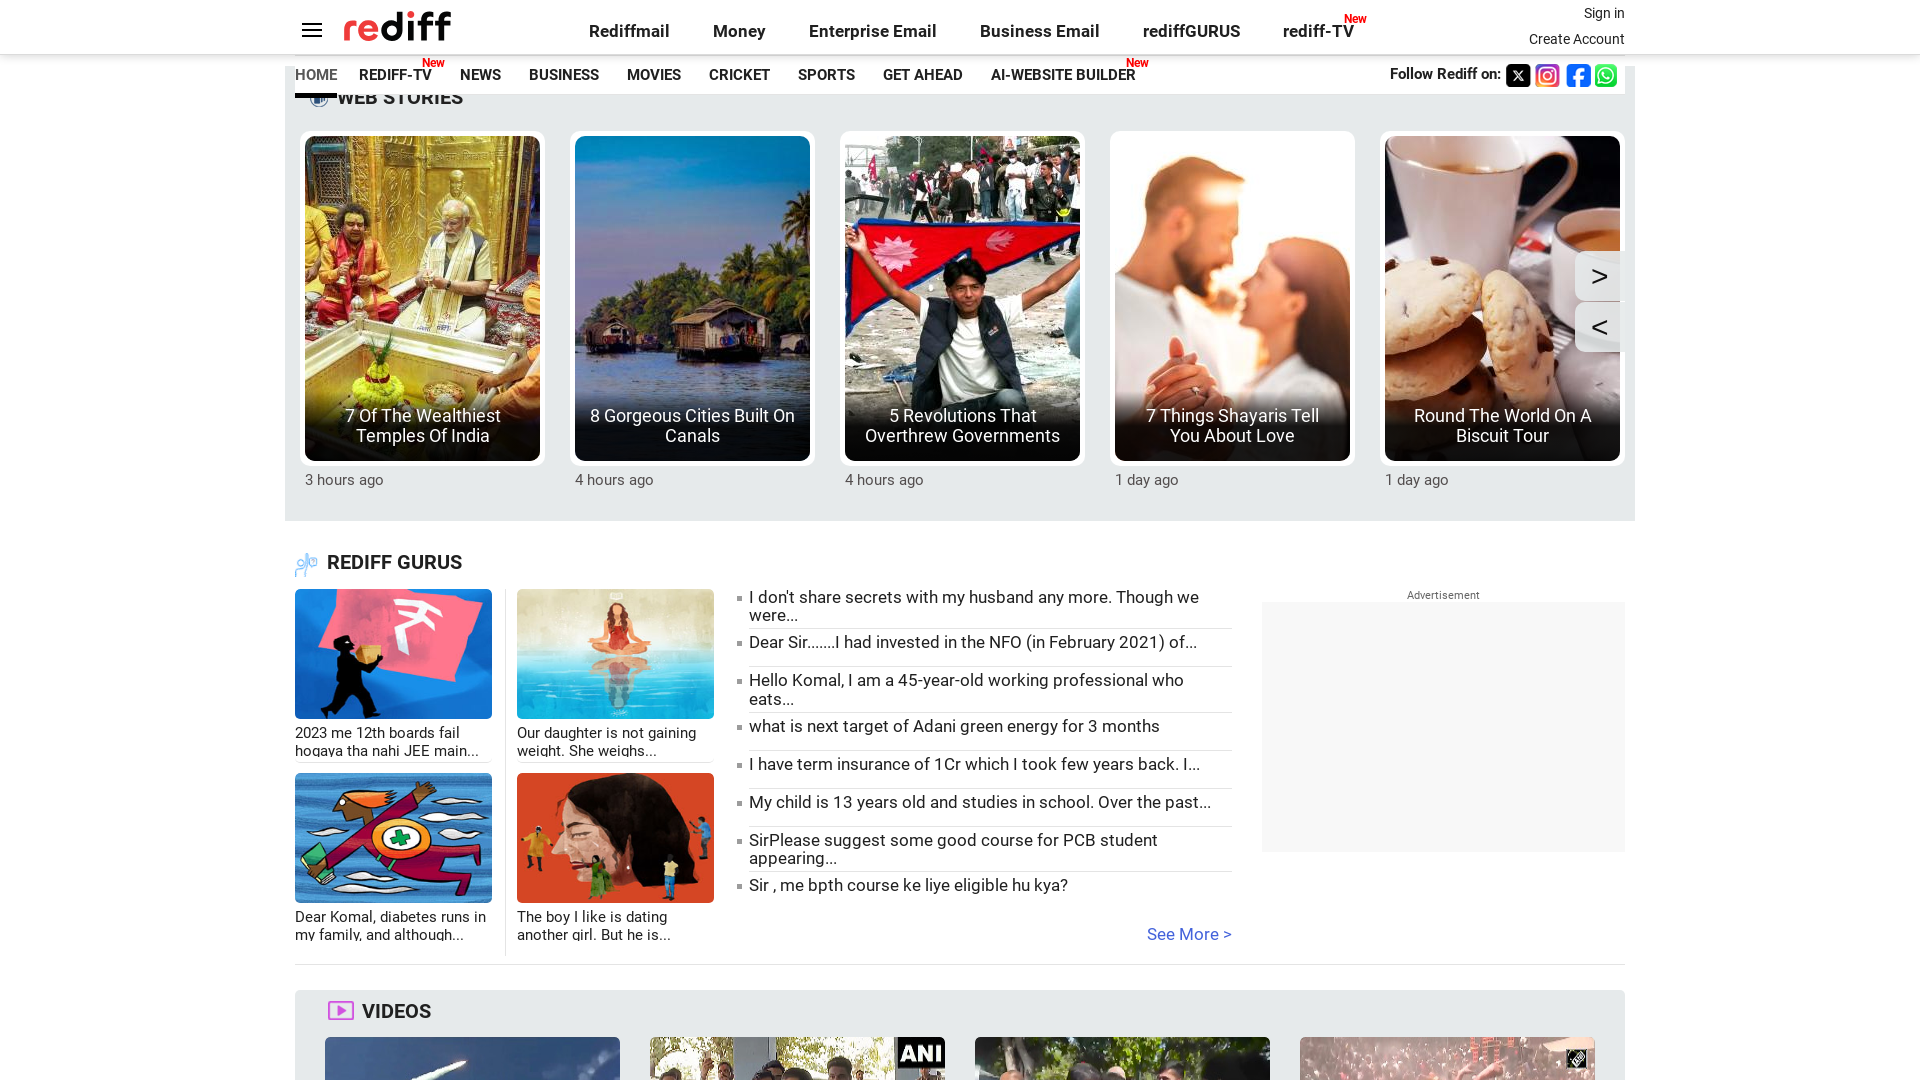

Retrieved domain name using JavaScript: www.rediff.com
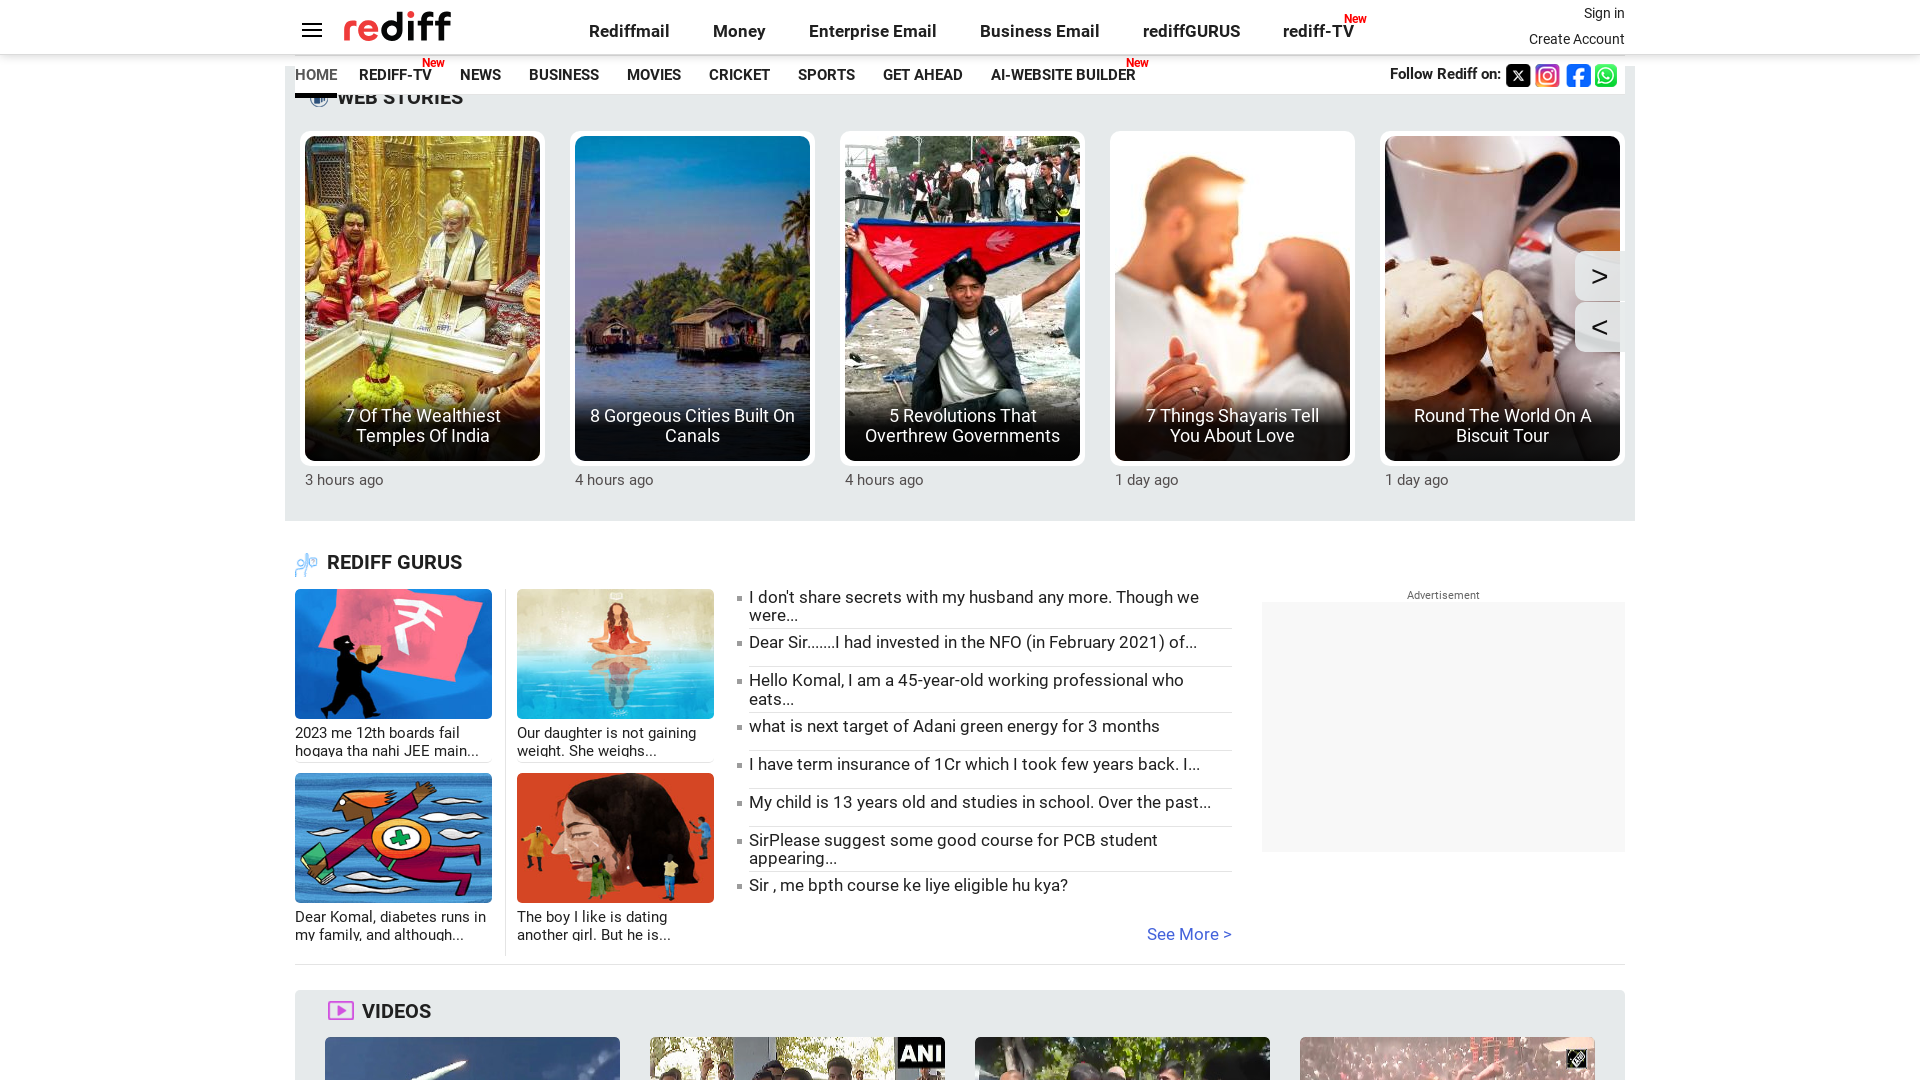

Retrieved URL using JavaScript: https://www.rediff.com/
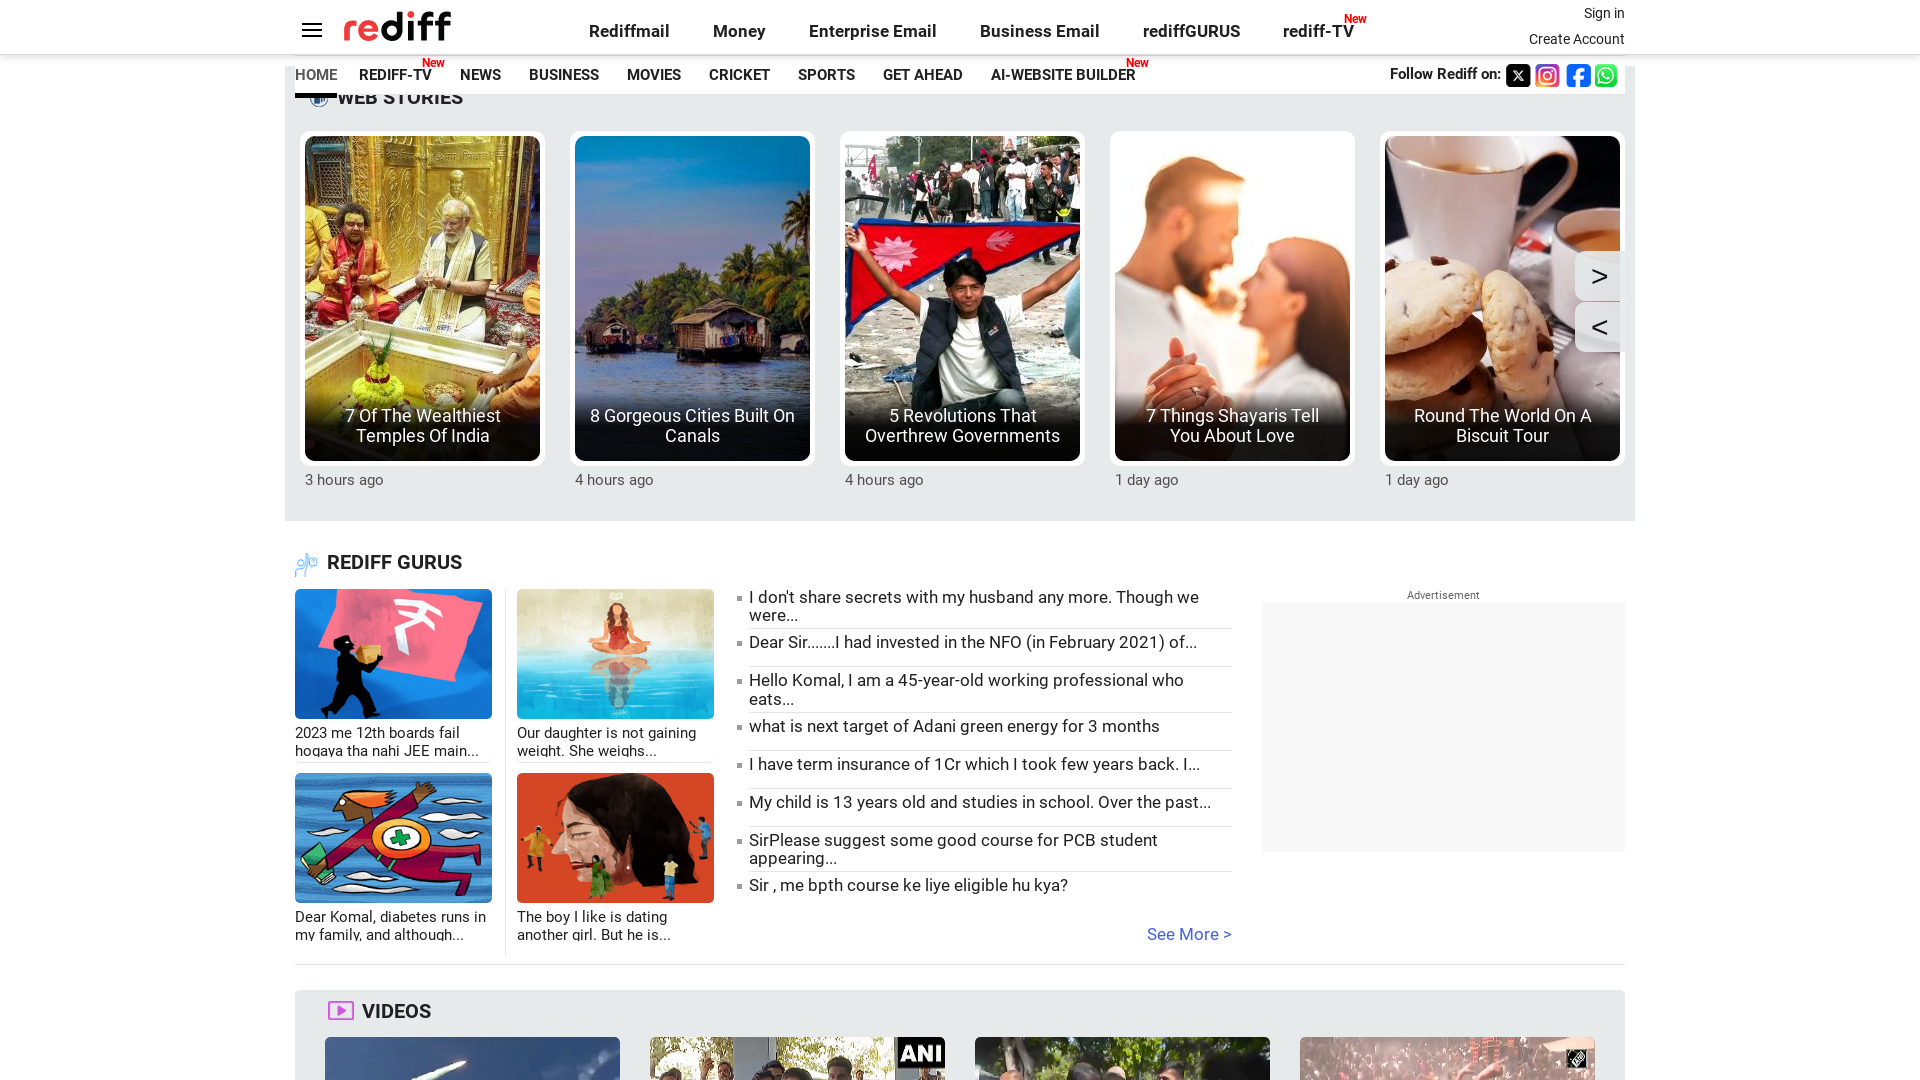

Retrieved page title using JavaScript: Rediff.com: News | Rediffmail | Stock Quotes | Rediff Gurus
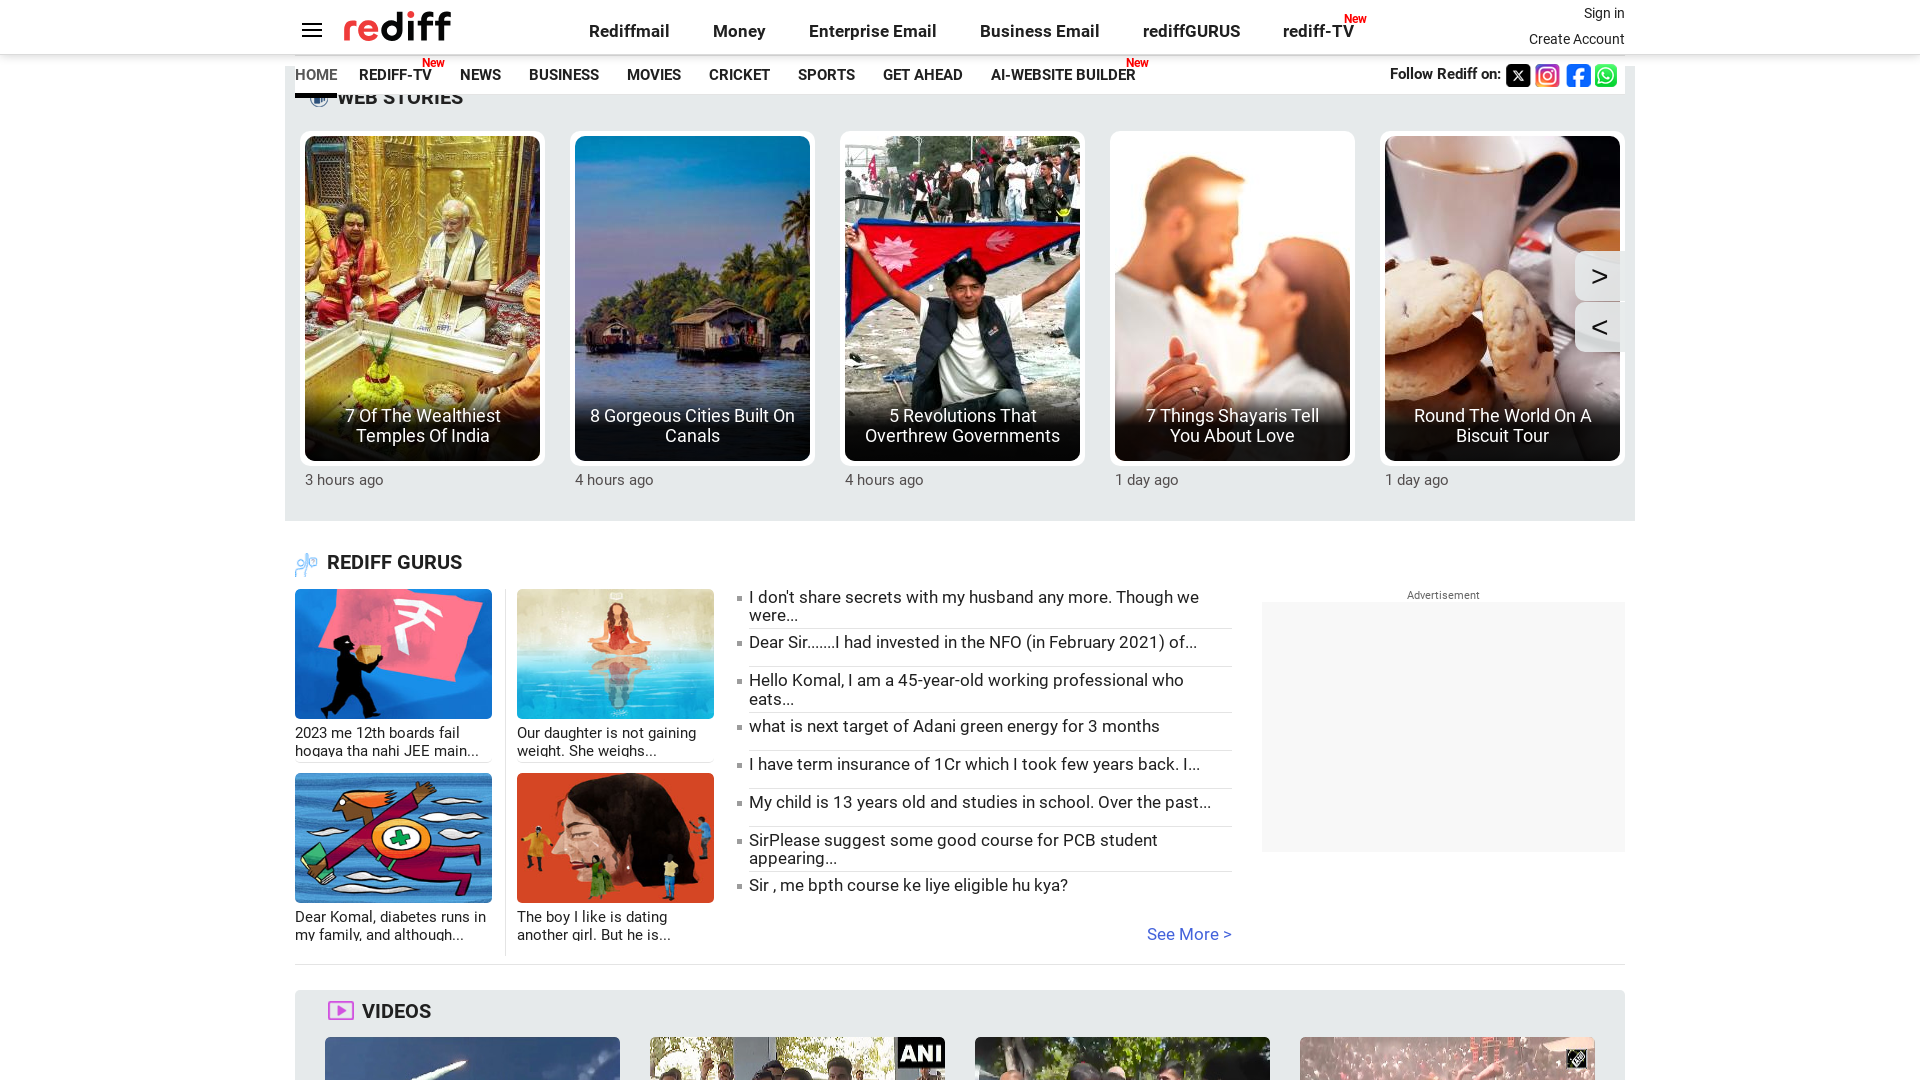

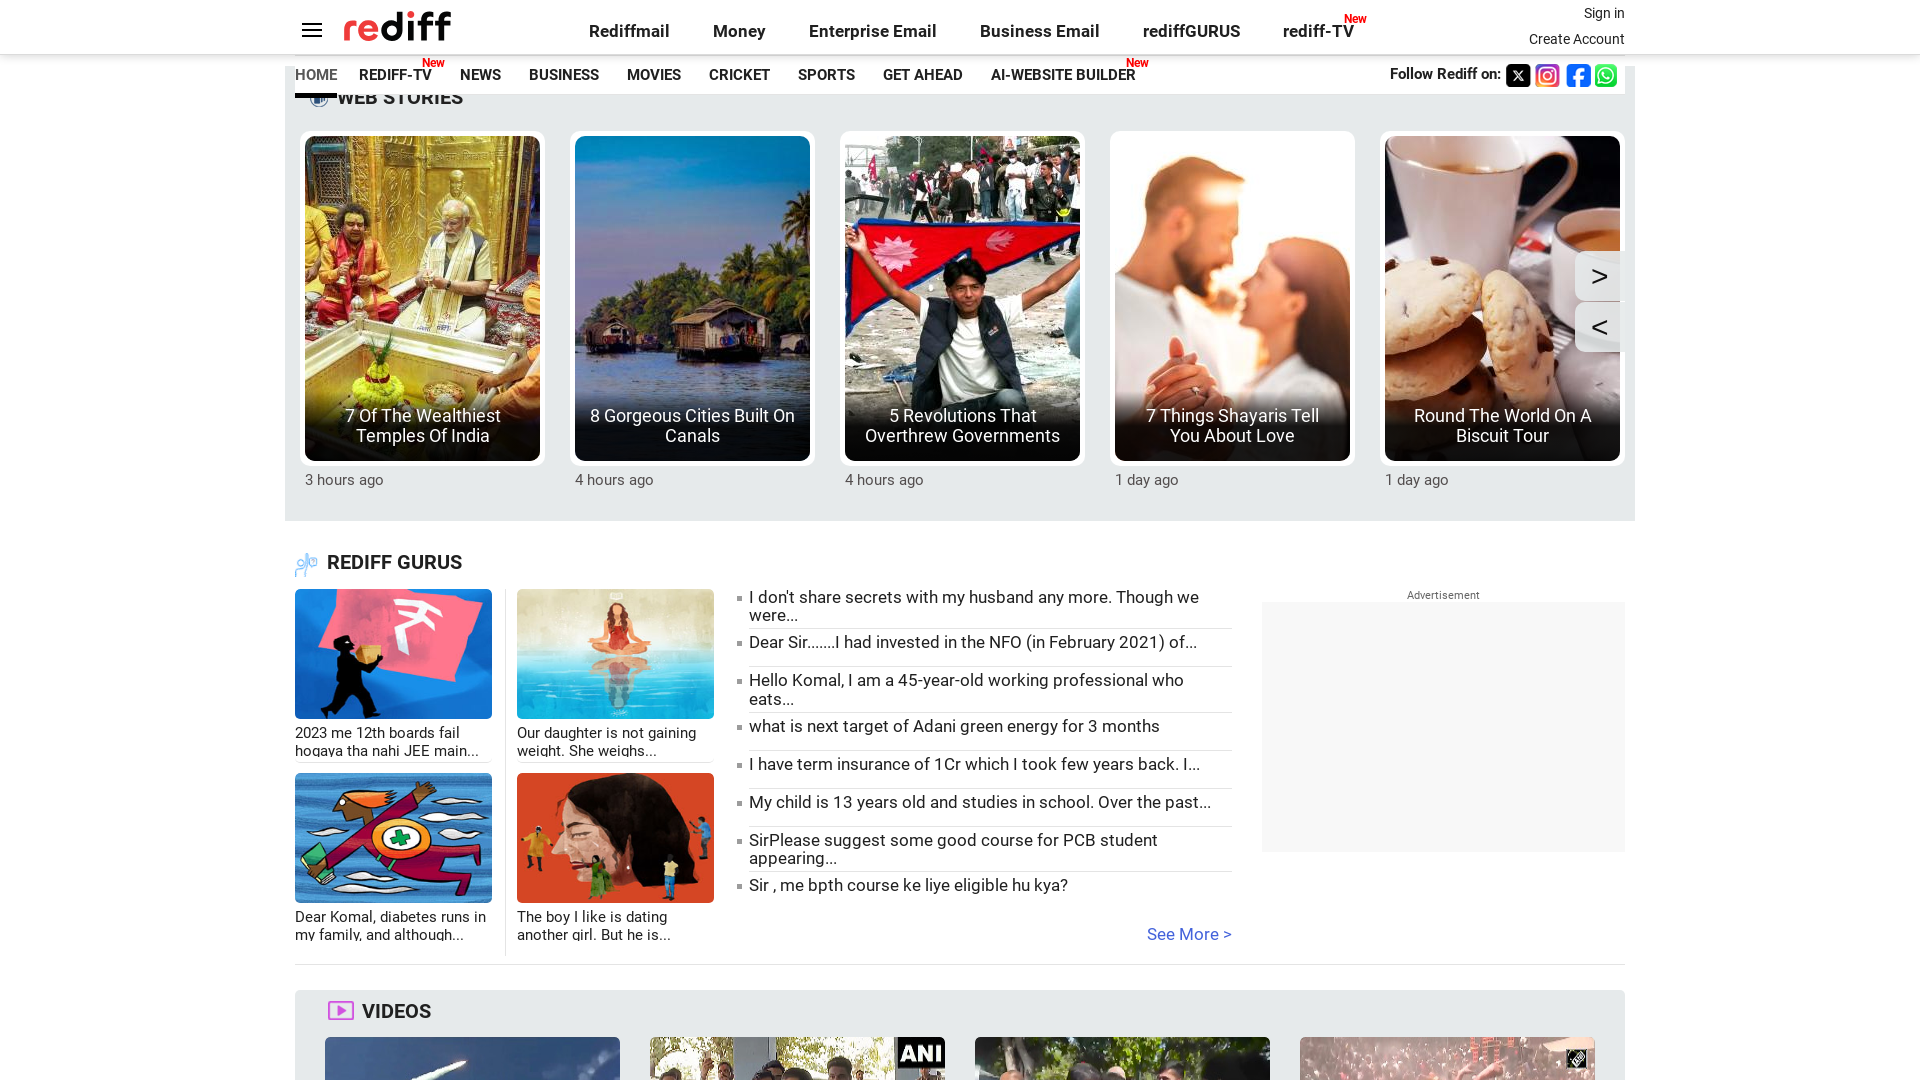